Tests JavaScript alert by clicking button and accepting the alert dialog

Starting URL: https://the-internet.herokuapp.com/

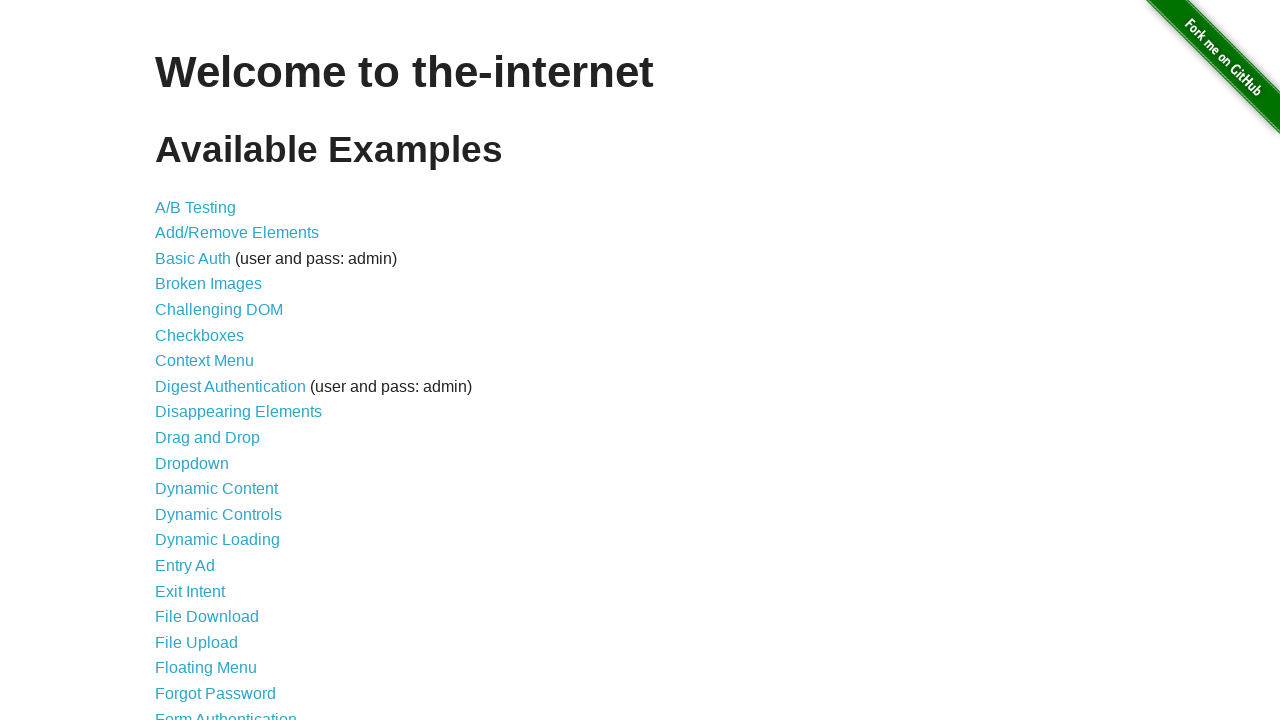

Clicked on JavaScript Alerts link at (214, 361) on text=JavaScript Alerts
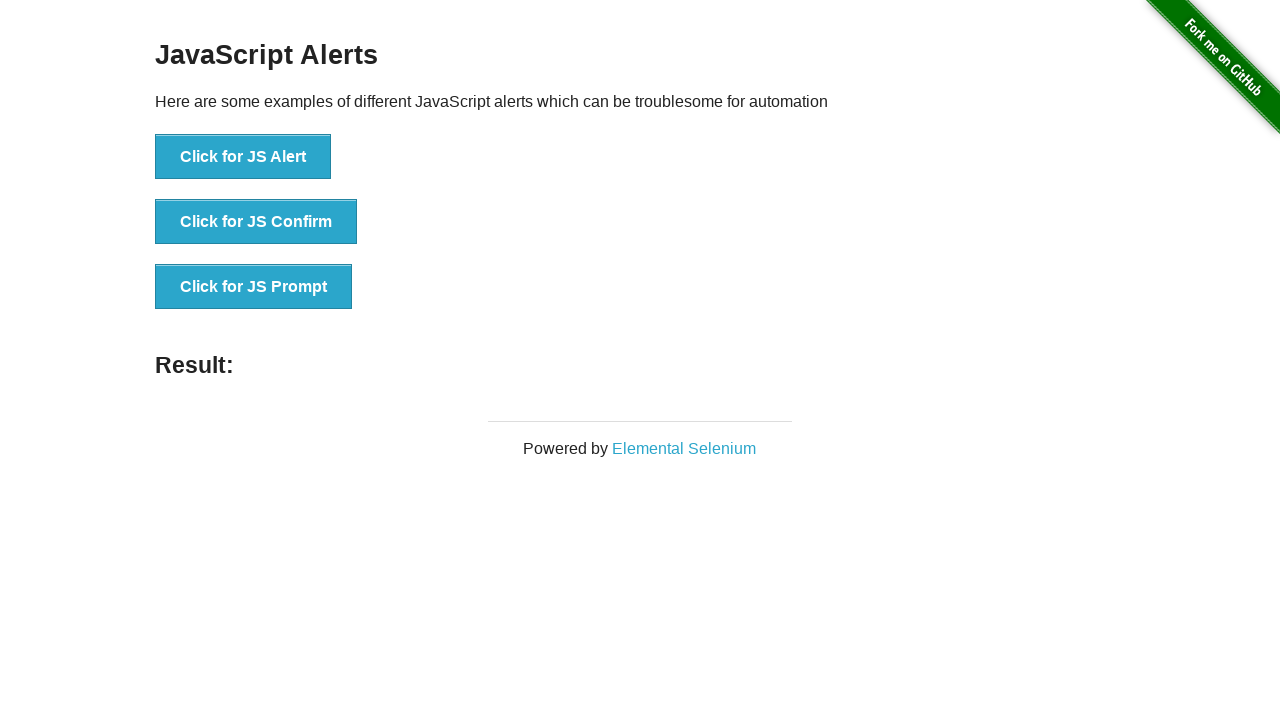

Set up dialog handler to accept alerts
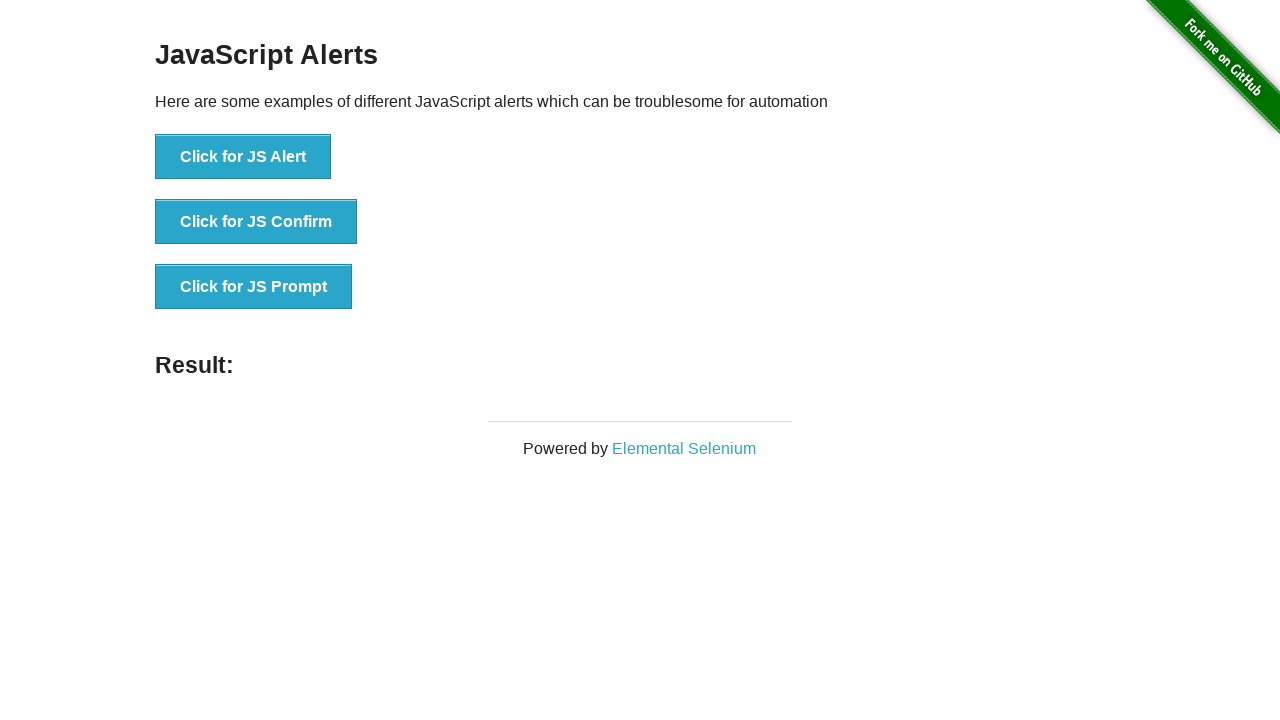

Clicked the JS Alert button at (243, 157) on xpath=//*[@id="content"]/div/ul/li[1]/button
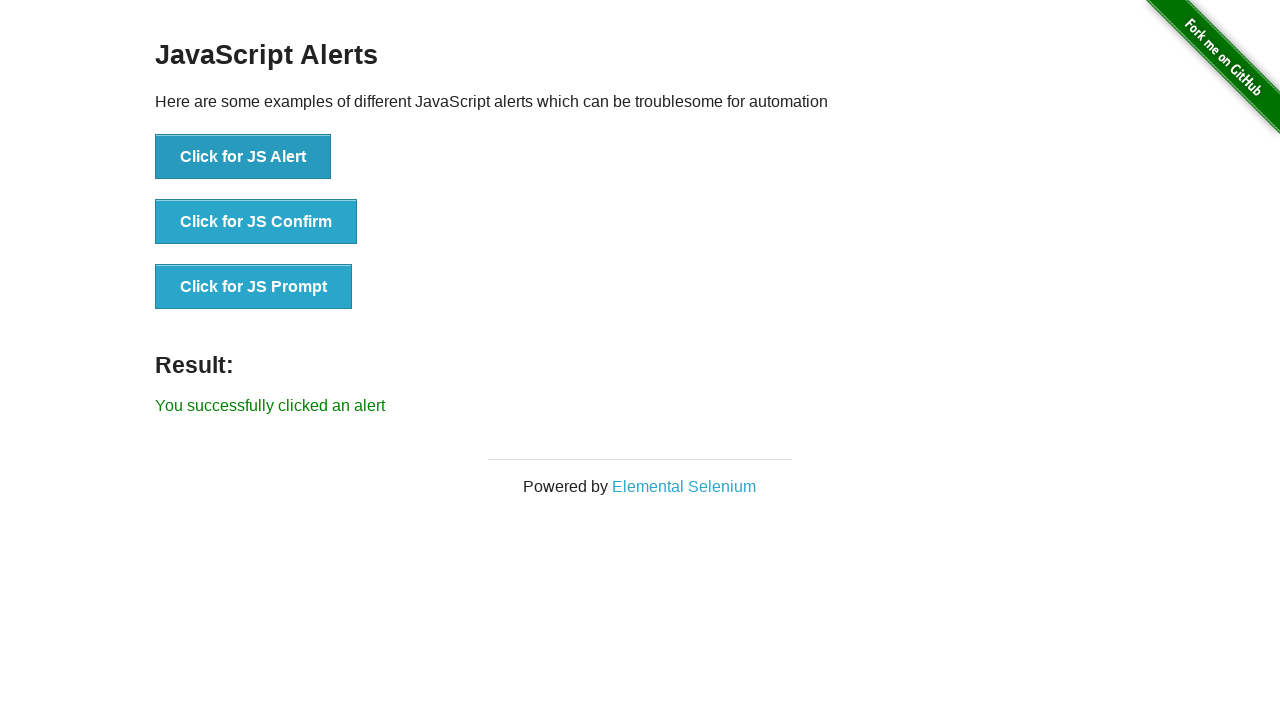

Alert dialog accepted and result message is now visible
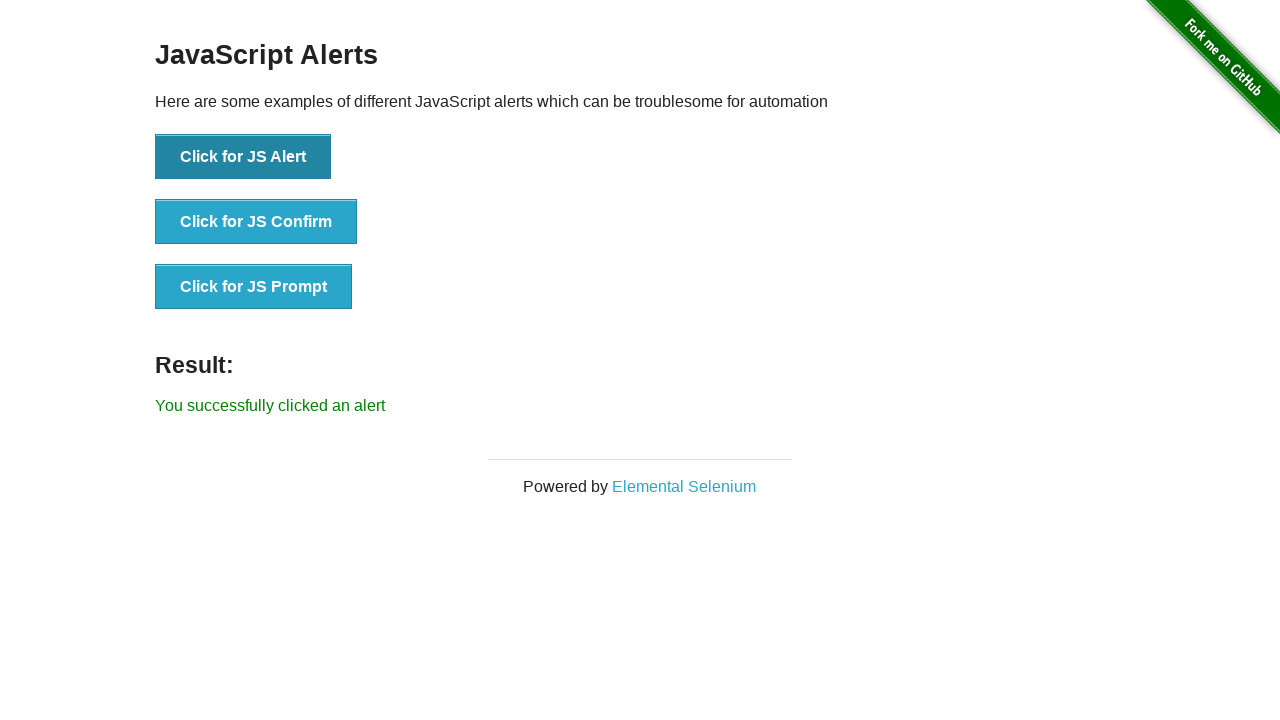

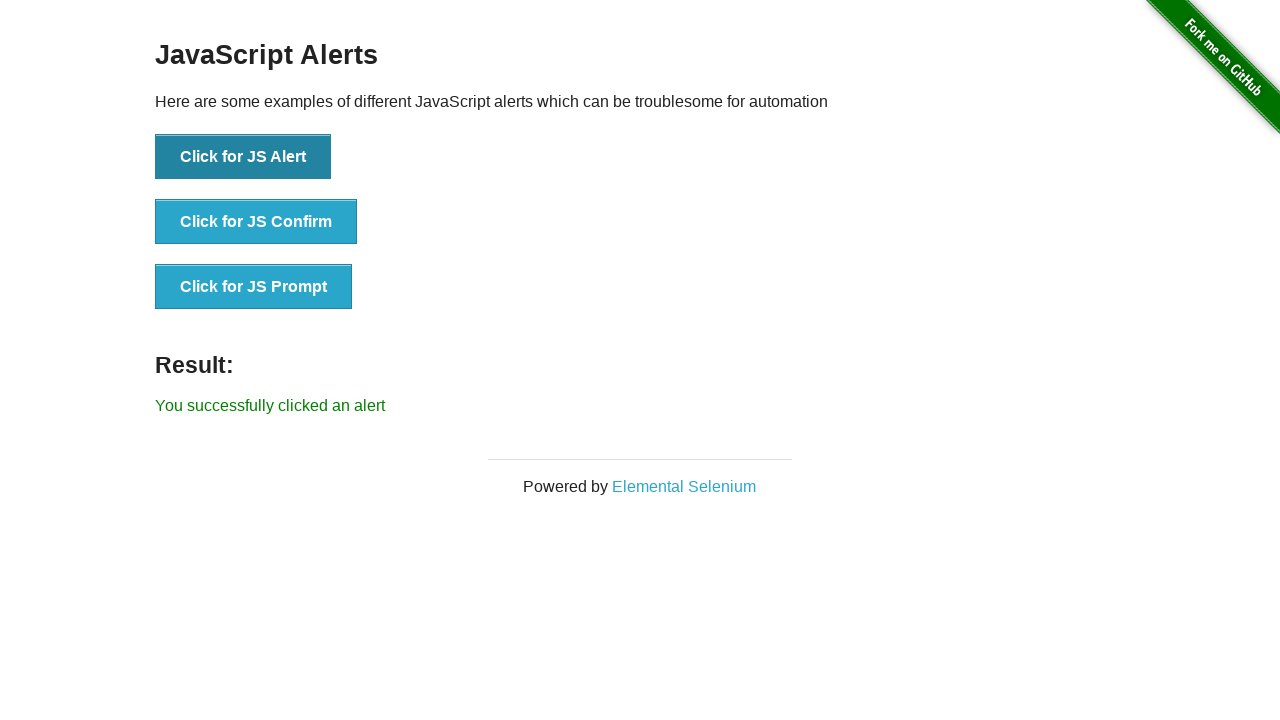